Navigates to the automation practice page and verifies that the courses table with price data is displayed and accessible

Starting URL: https://www.rahulshettyacademy.com/AutomationPractice/

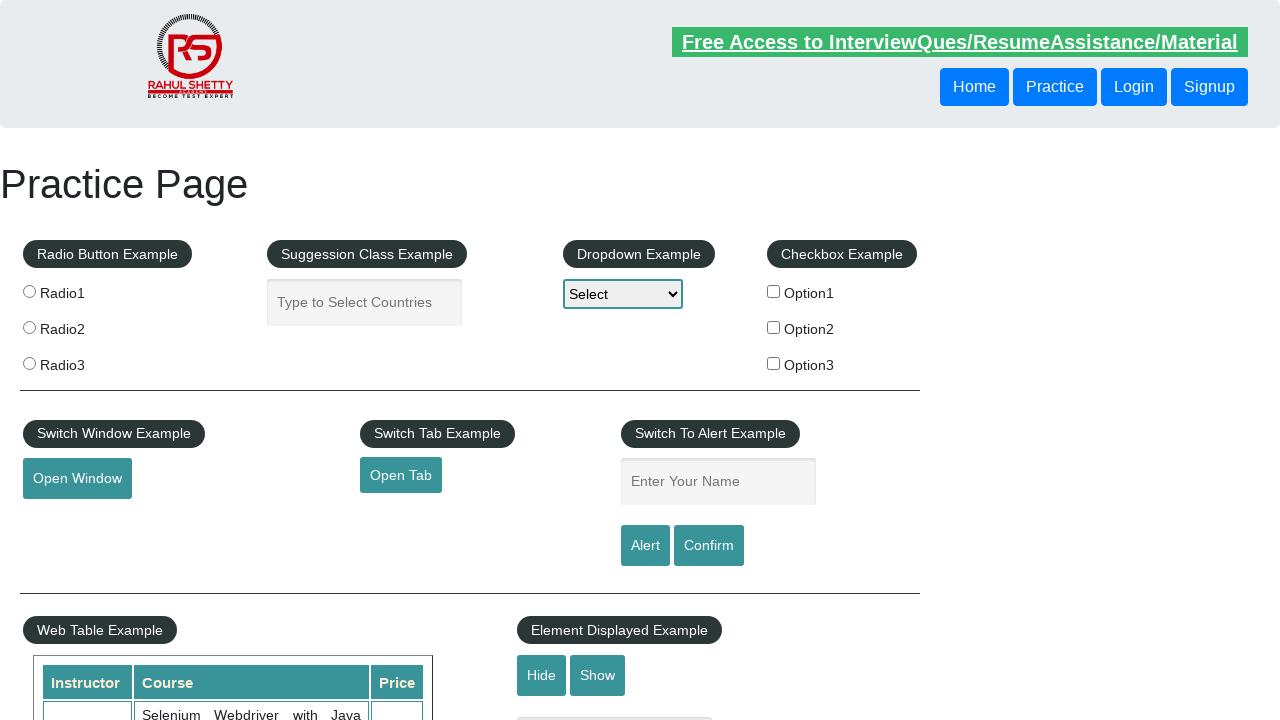

Waited for courses table to be visible
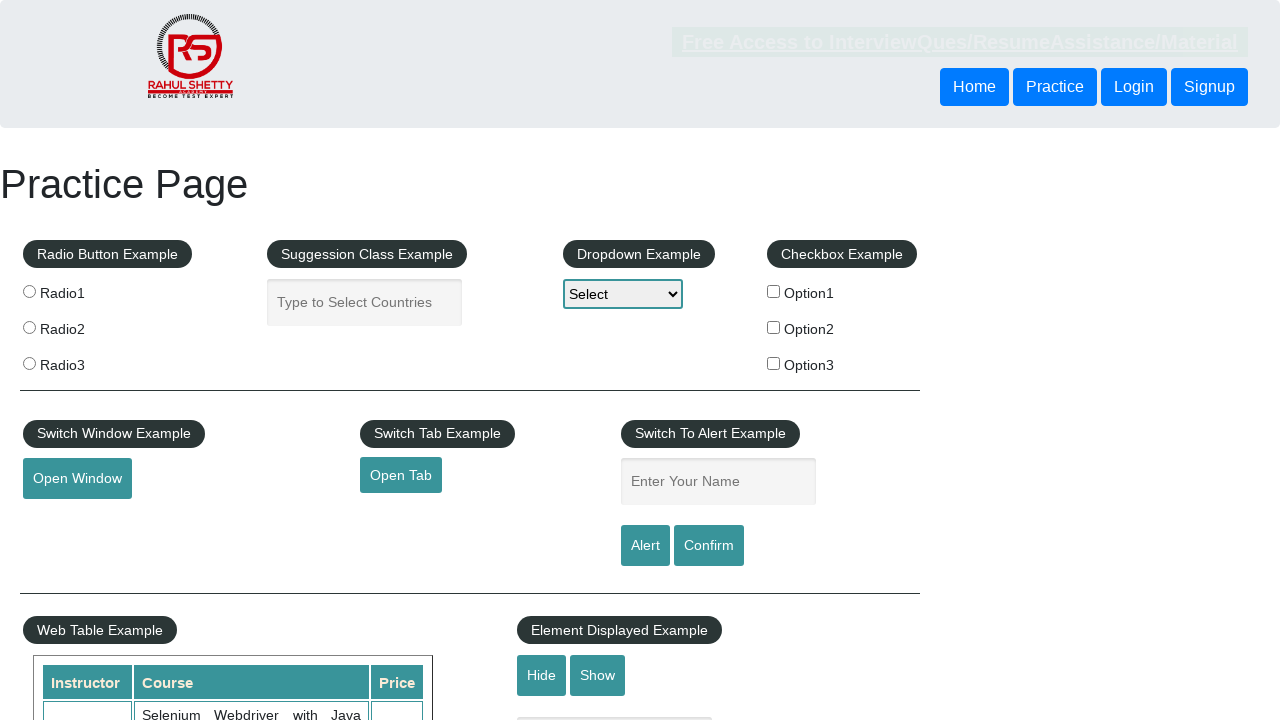

Verified table rows with price data are present in courses table
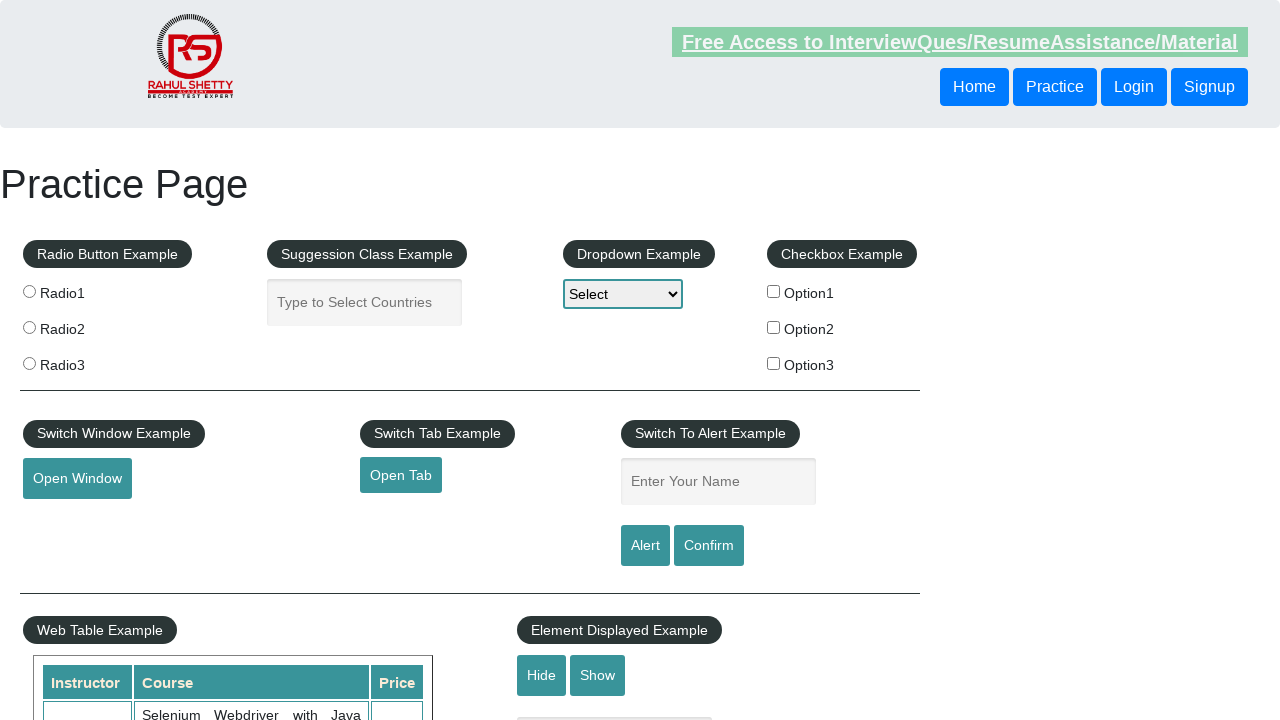

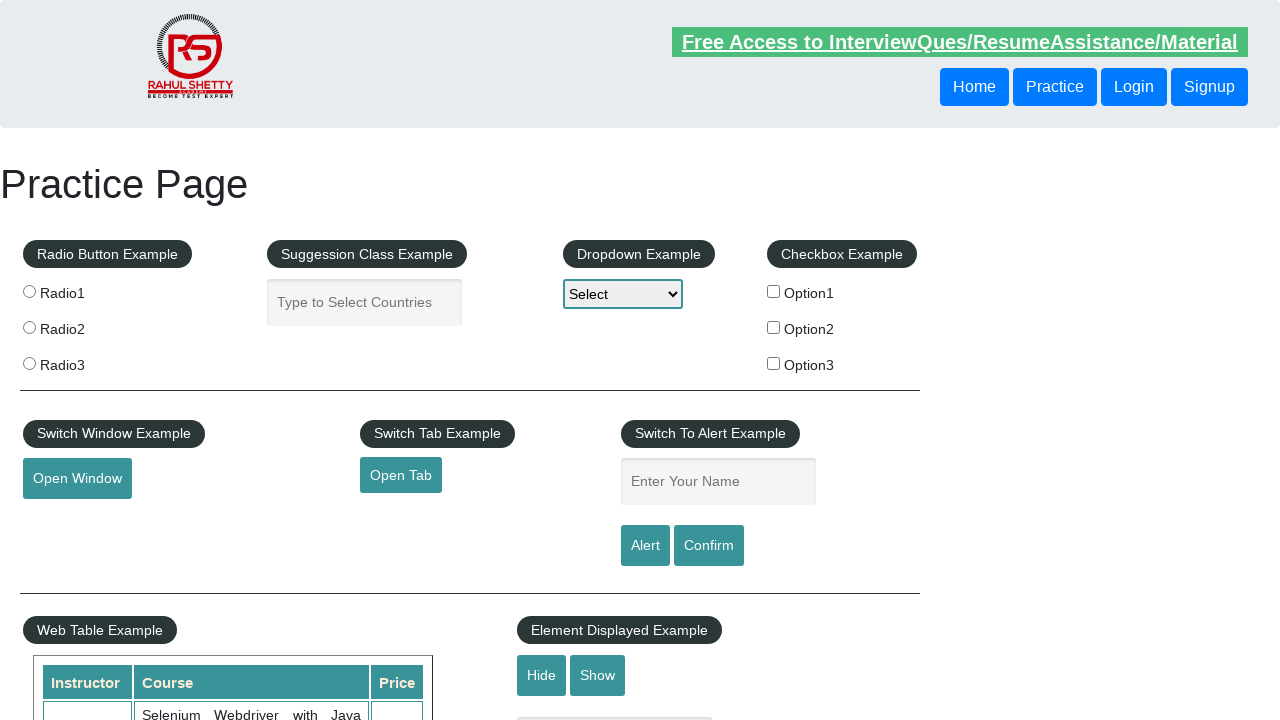